Clicks on the first link in the list on the-internet.herokuapp.com homepage and verifies the heading text on the resulting page.

Starting URL: http://the-internet.herokuapp.com/

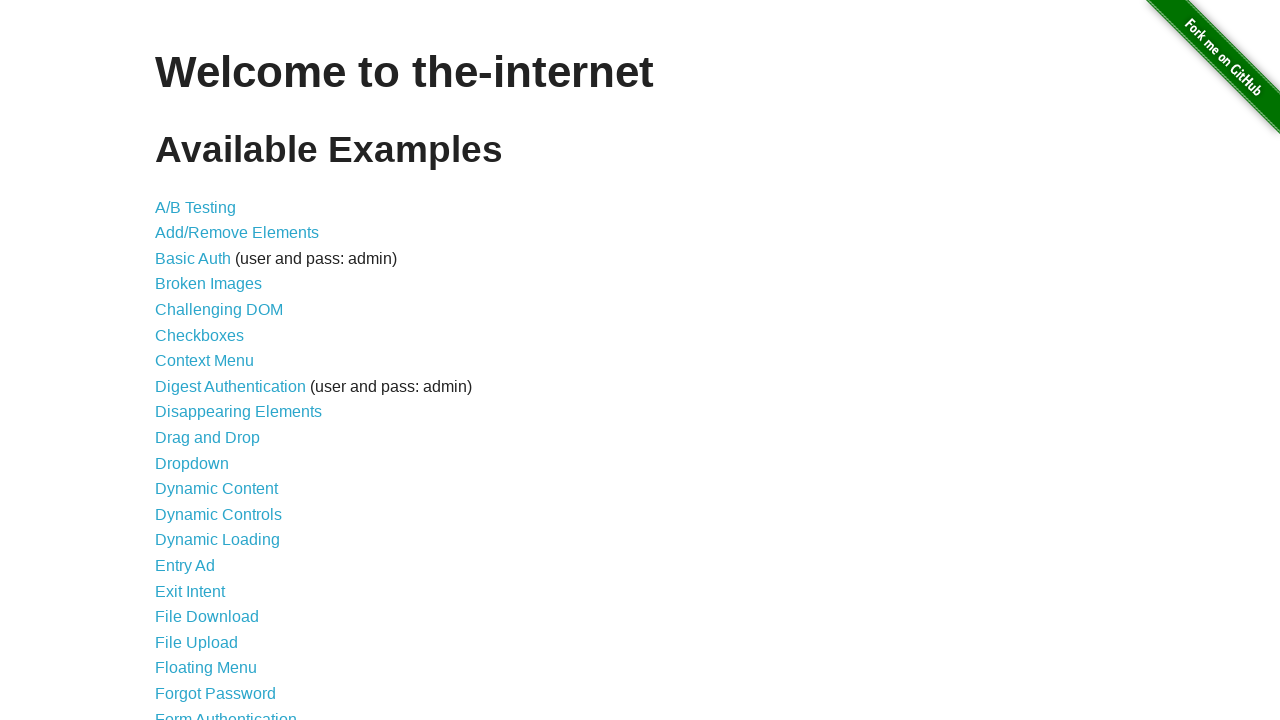

Clicked the first link in the unordered list on the-internet.herokuapp.com homepage at (196, 207) on xpath=//ul/li/a
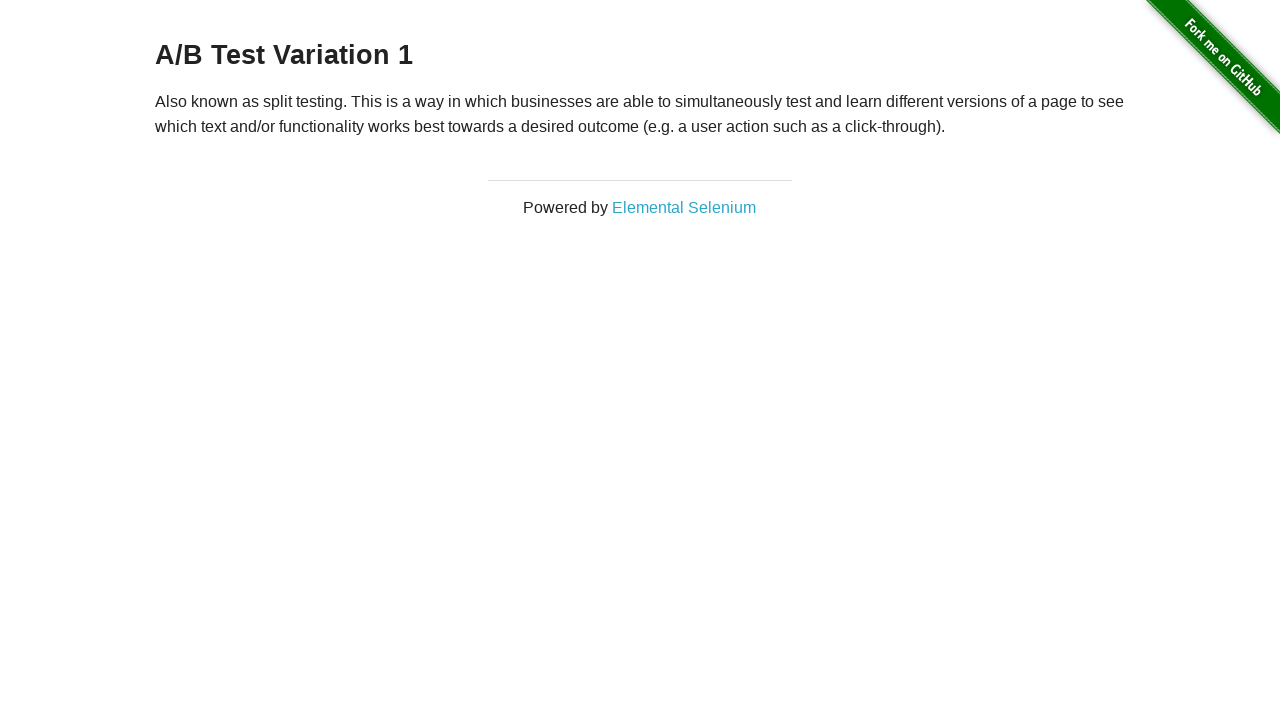

Heading element loaded on the resulting page
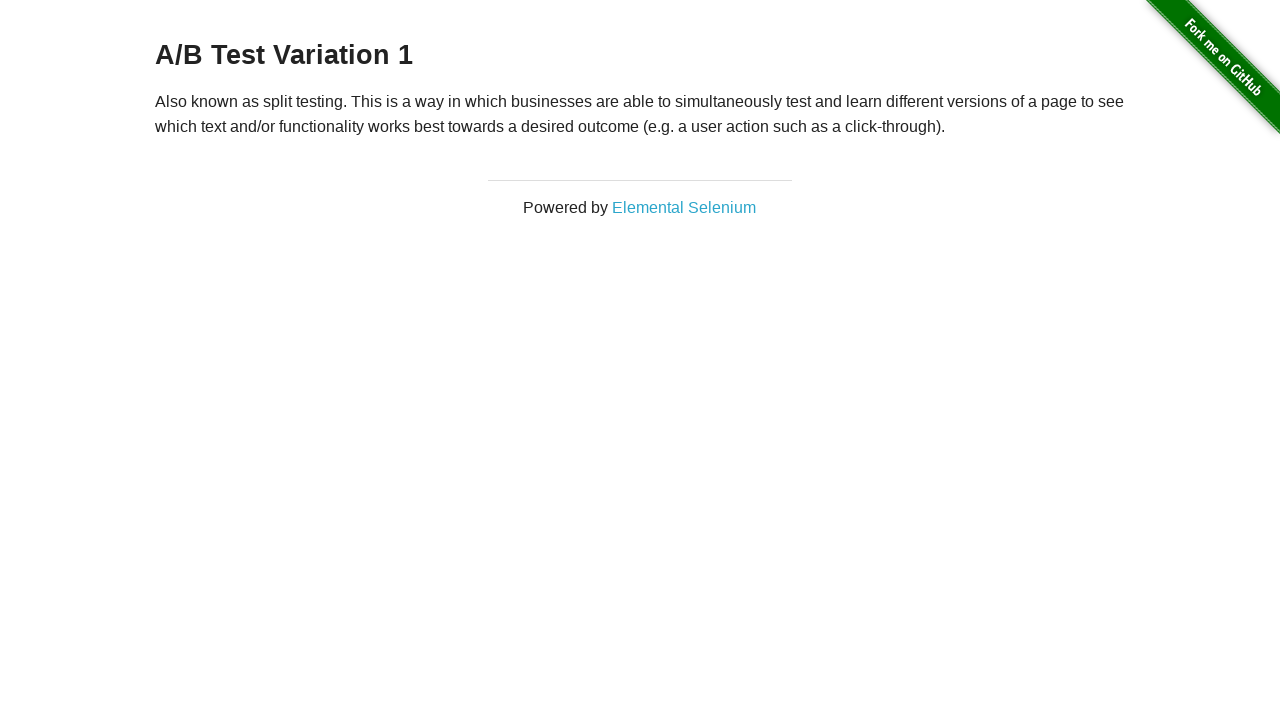

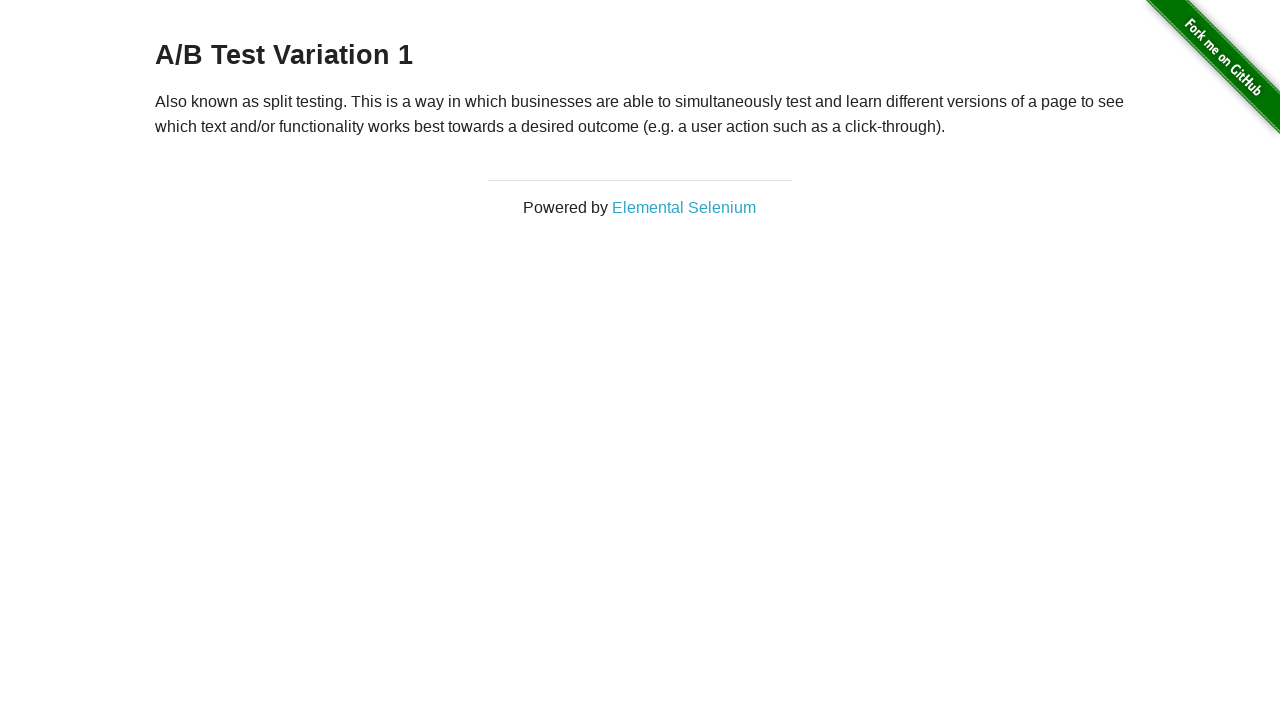